Tests registration form by filling in first name, last name, and email fields, then submitting and verifying success message

Starting URL: http://suninjuly.github.io/registration1.html

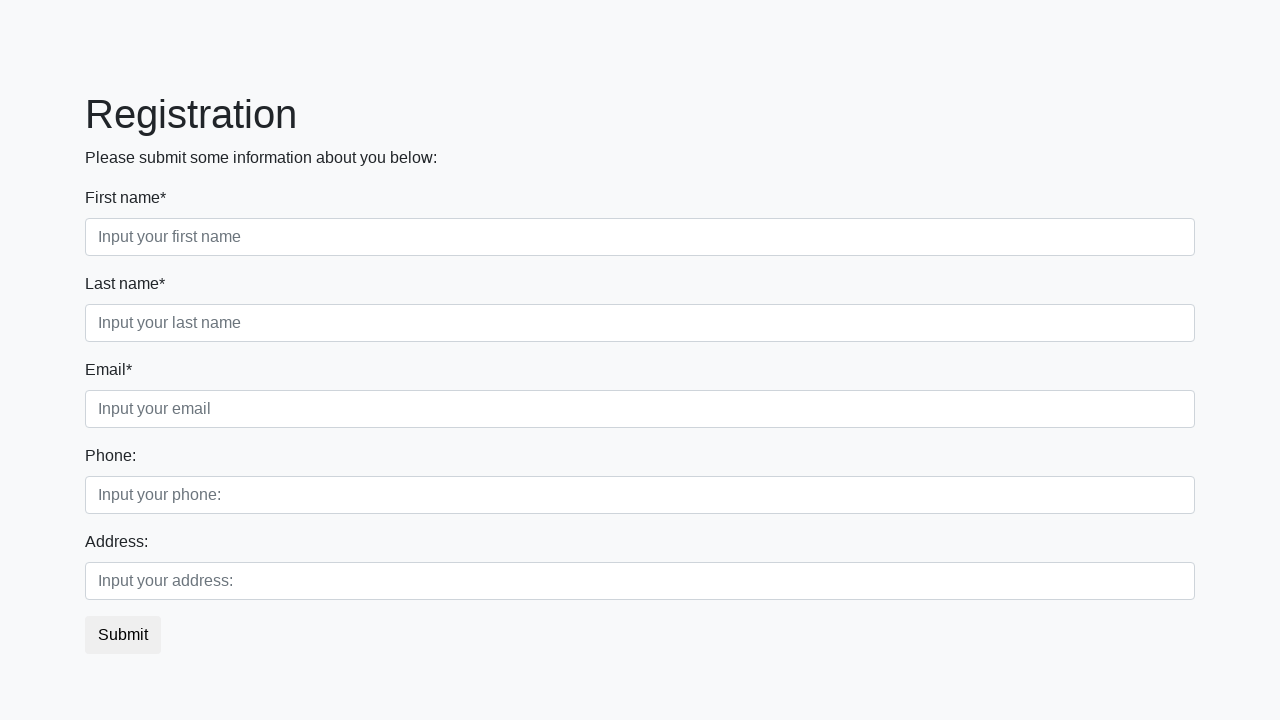

Filled first name field with 'Ivan' on .first_block .first
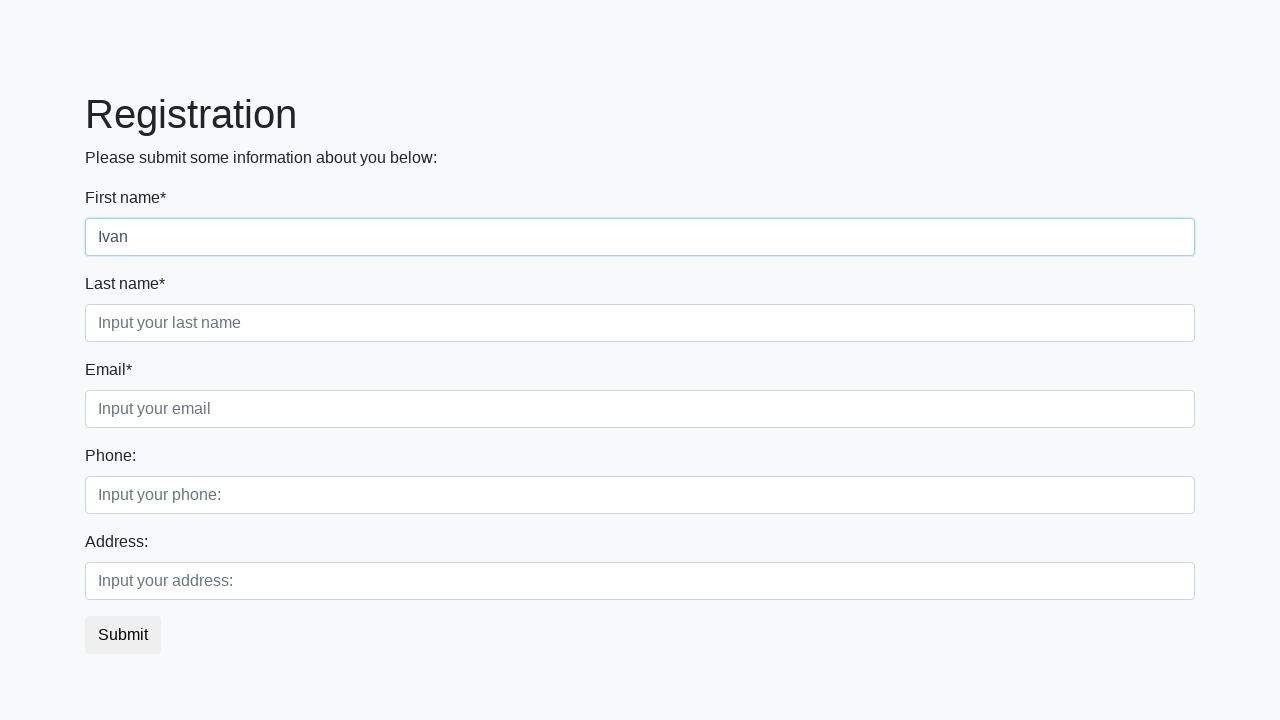

Filled last name field with 'Shmidt' on .first_block .second
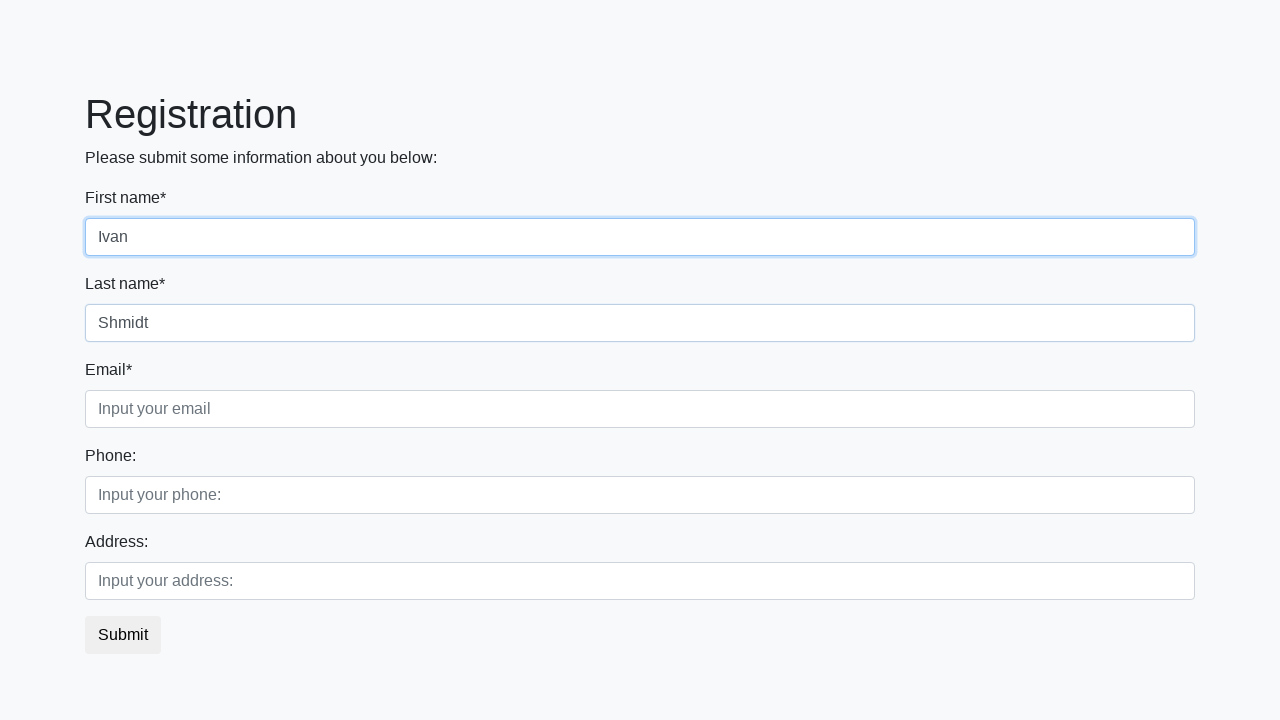

Filled email field with 'i.shmidt@gmailk.com' on .first_block .third
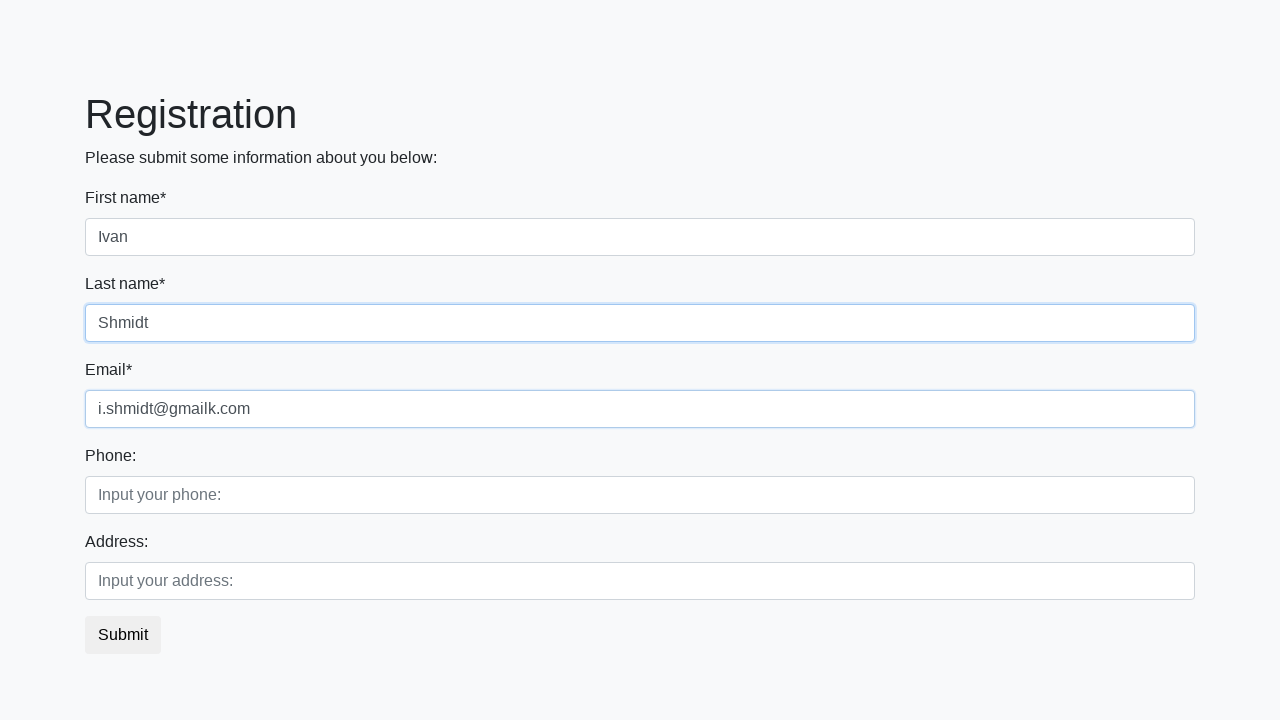

Clicked submit button to register at (123, 635) on button.btn
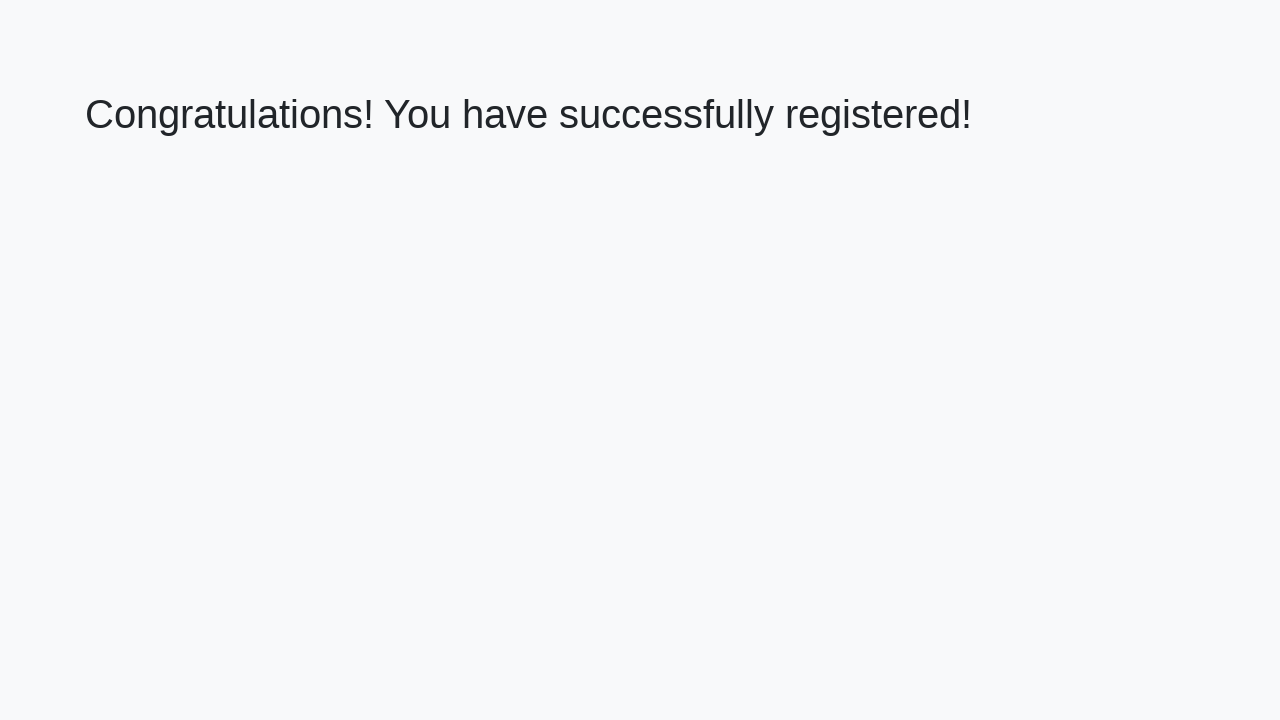

Registration success message appeared
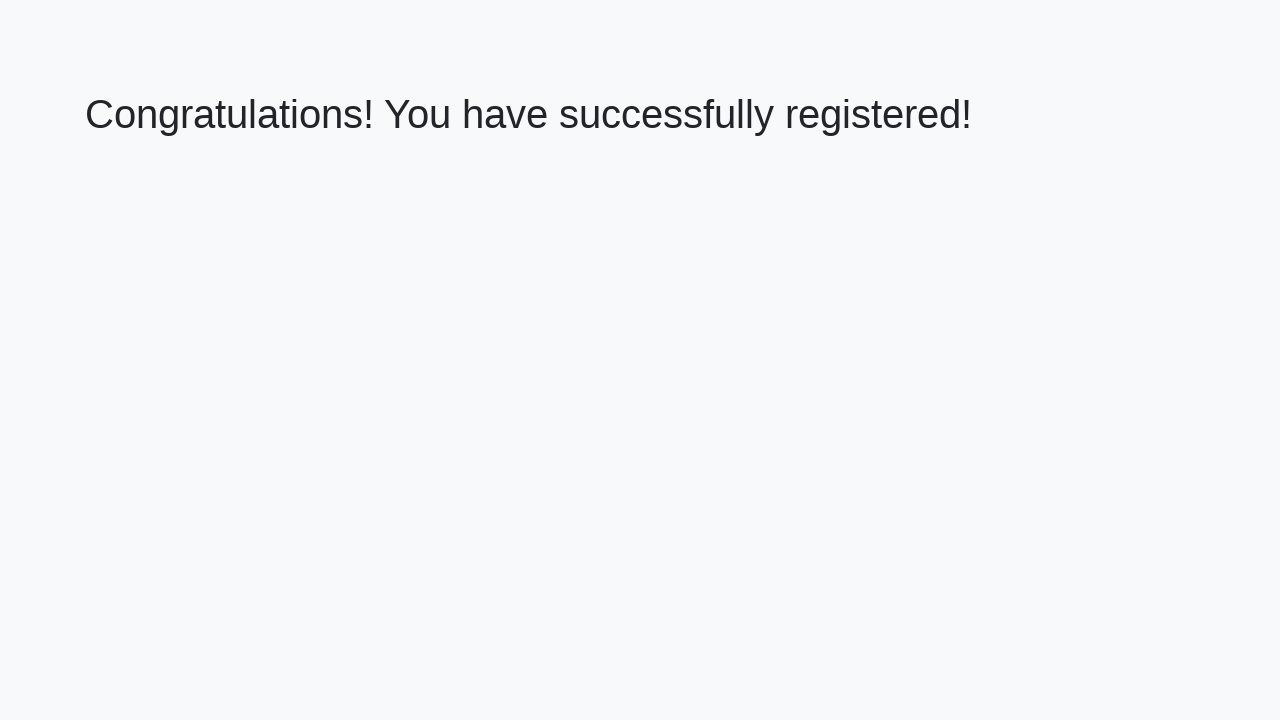

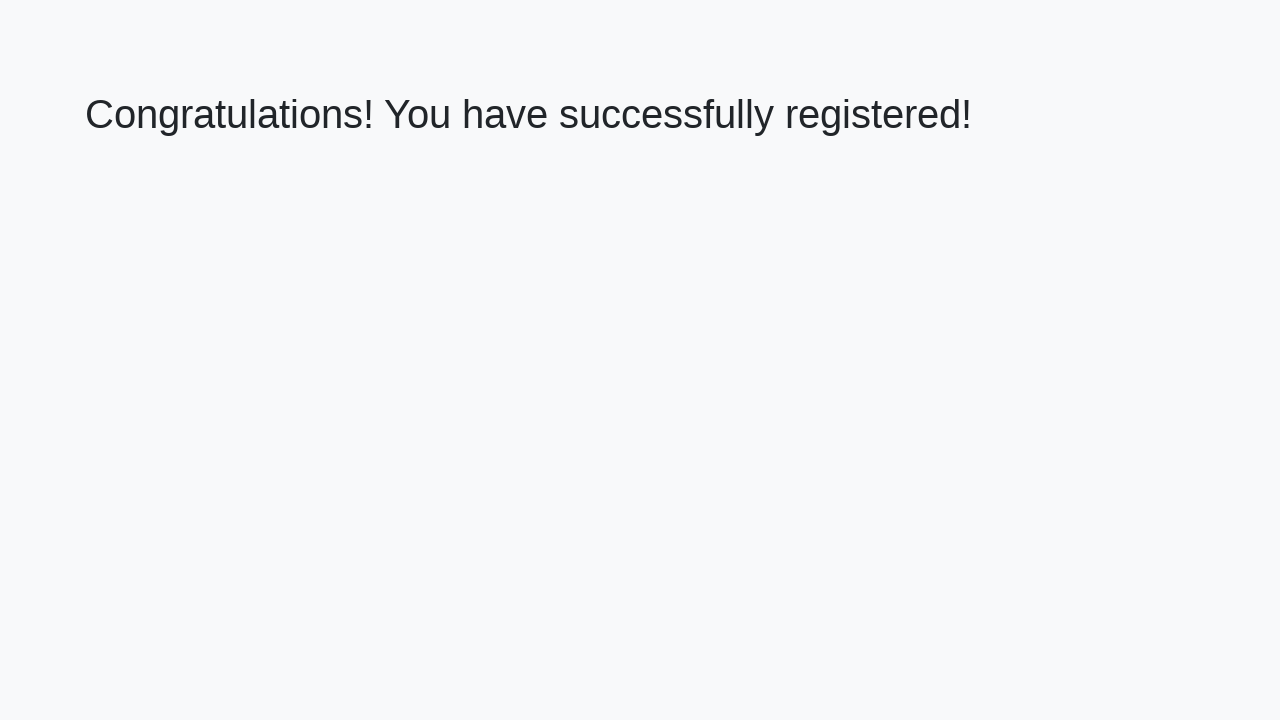